Tests dropdown selection functionality on OrangeHRM contact sales page by selecting different country options without using standard Select methods

Starting URL: https://www.orangehrm.com/en/contact-sales/

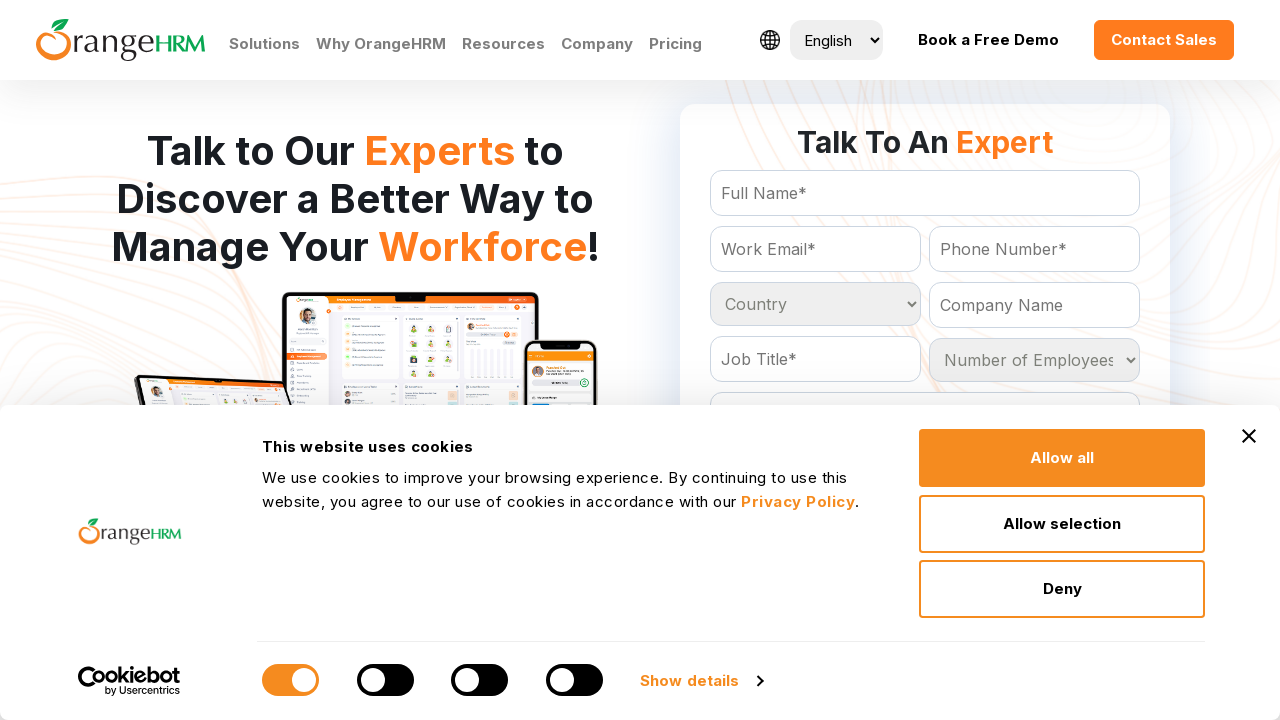

Waited 4 seconds for page to load completely
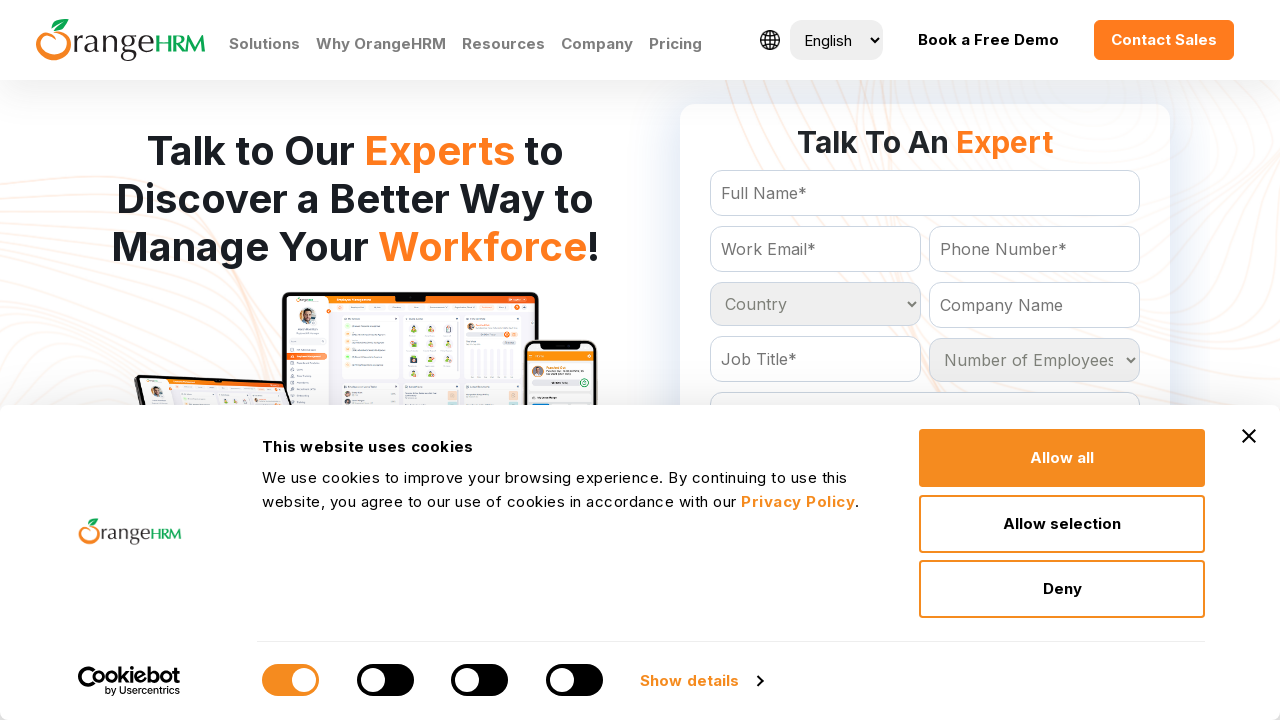

Located country dropdown element
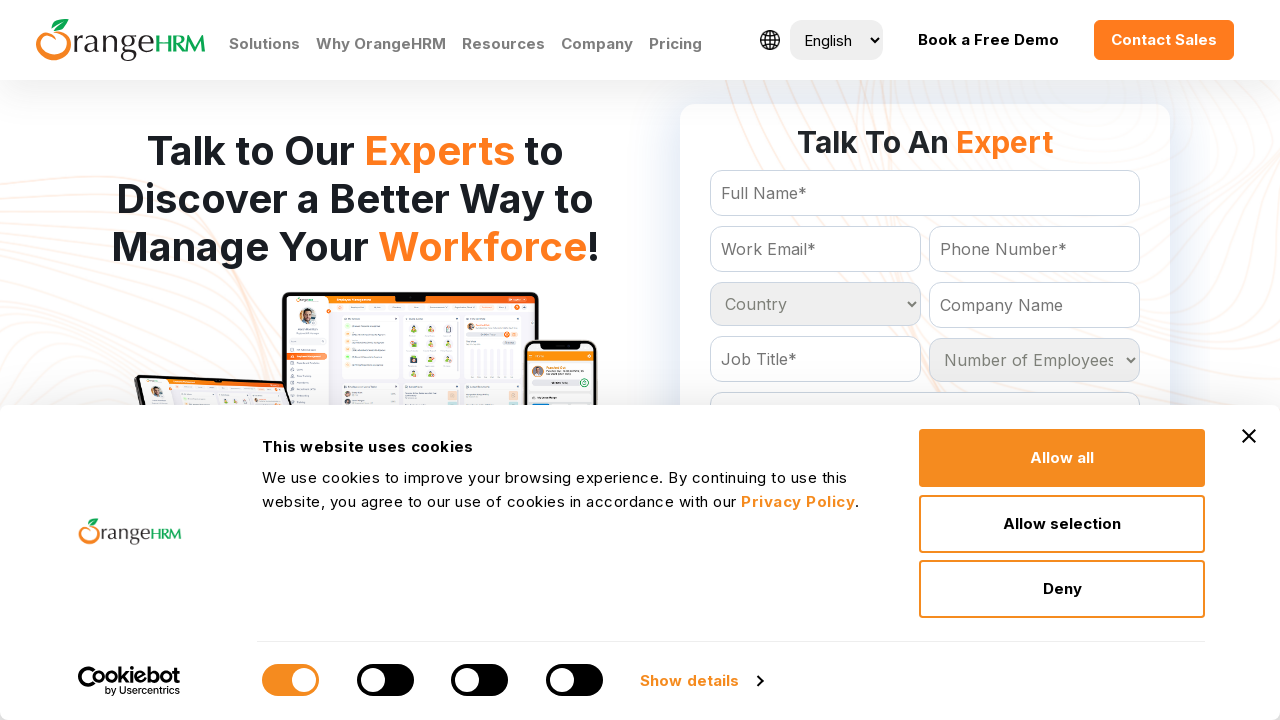

Selected Brazil from country dropdown on #Form_getForm_Country
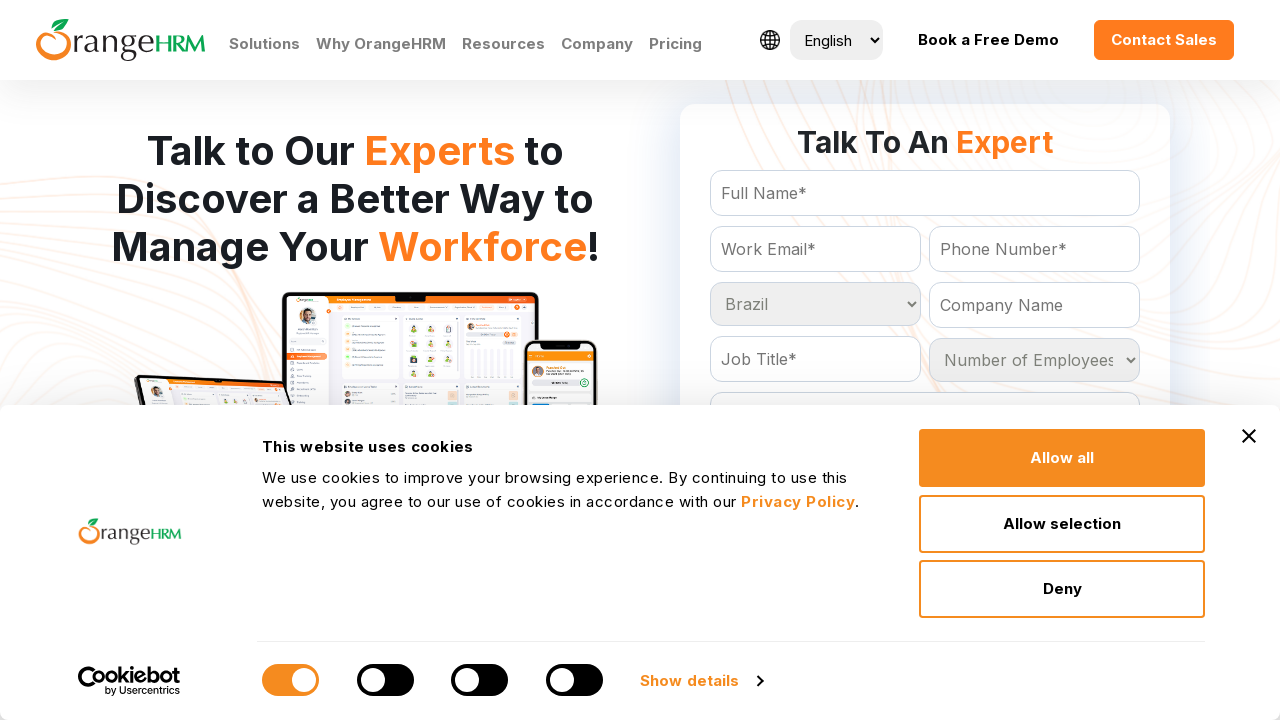

Waited 3 seconds before selecting next country
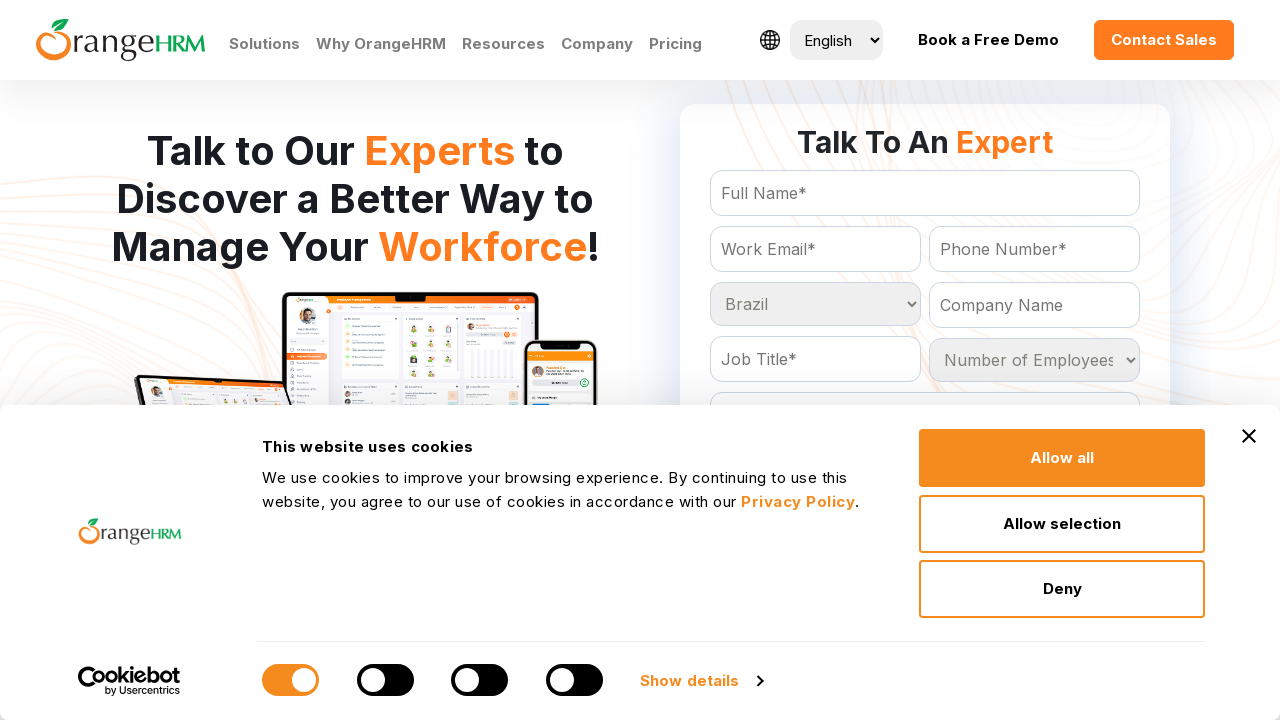

Selected India from country dropdown on #Form_getForm_Country
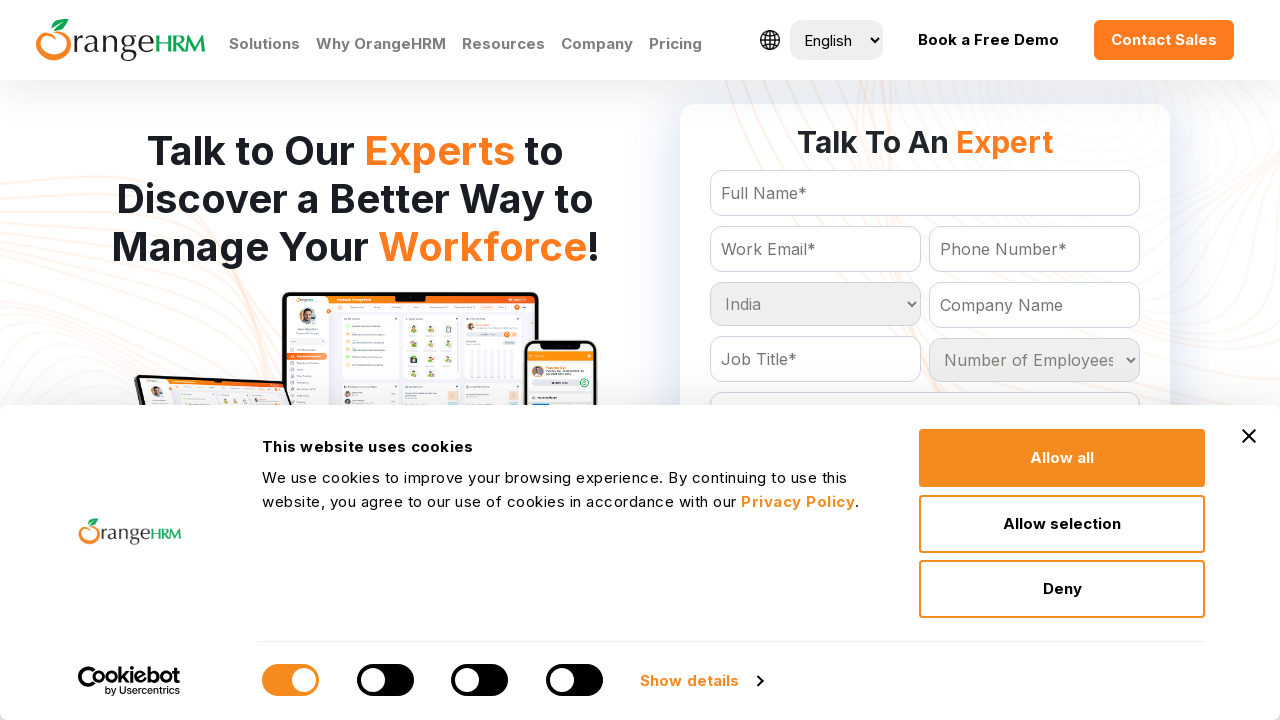

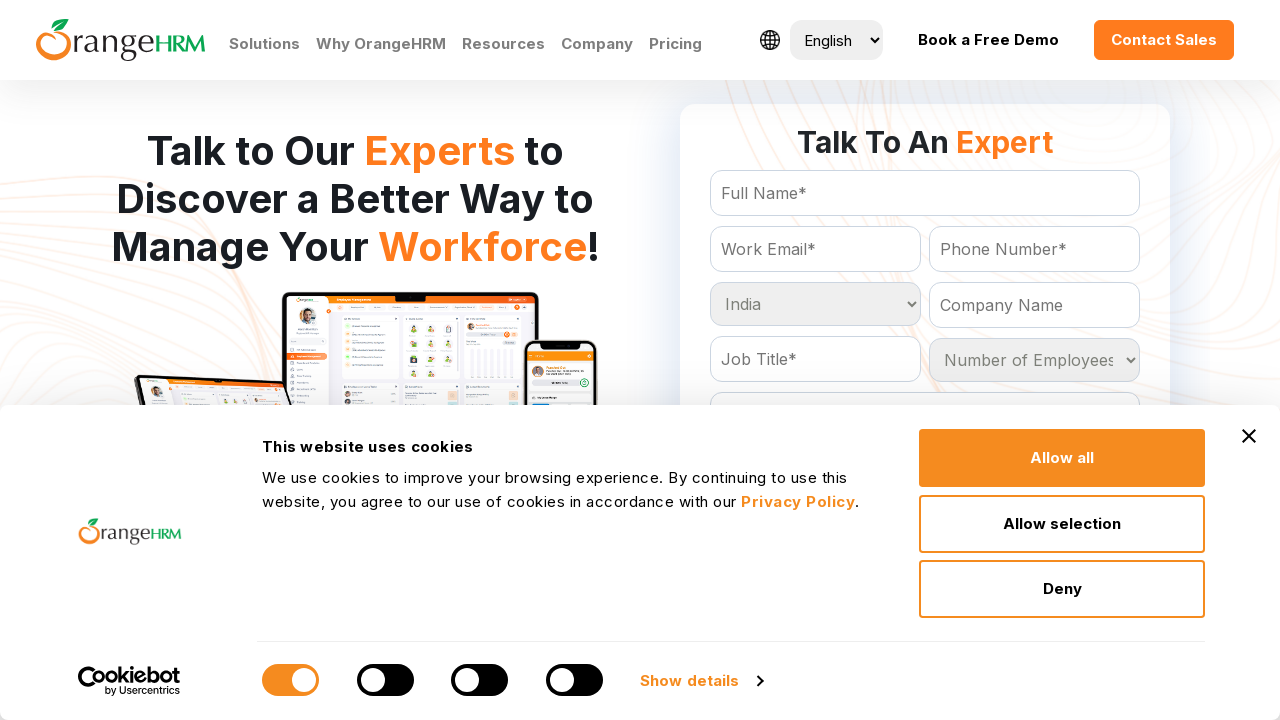